Opens the OrangeHRM demo login page and validates that the URL is correct after navigation.

Starting URL: https://opensource-demo.orangehrmlive.com/web/index.php/auth/login

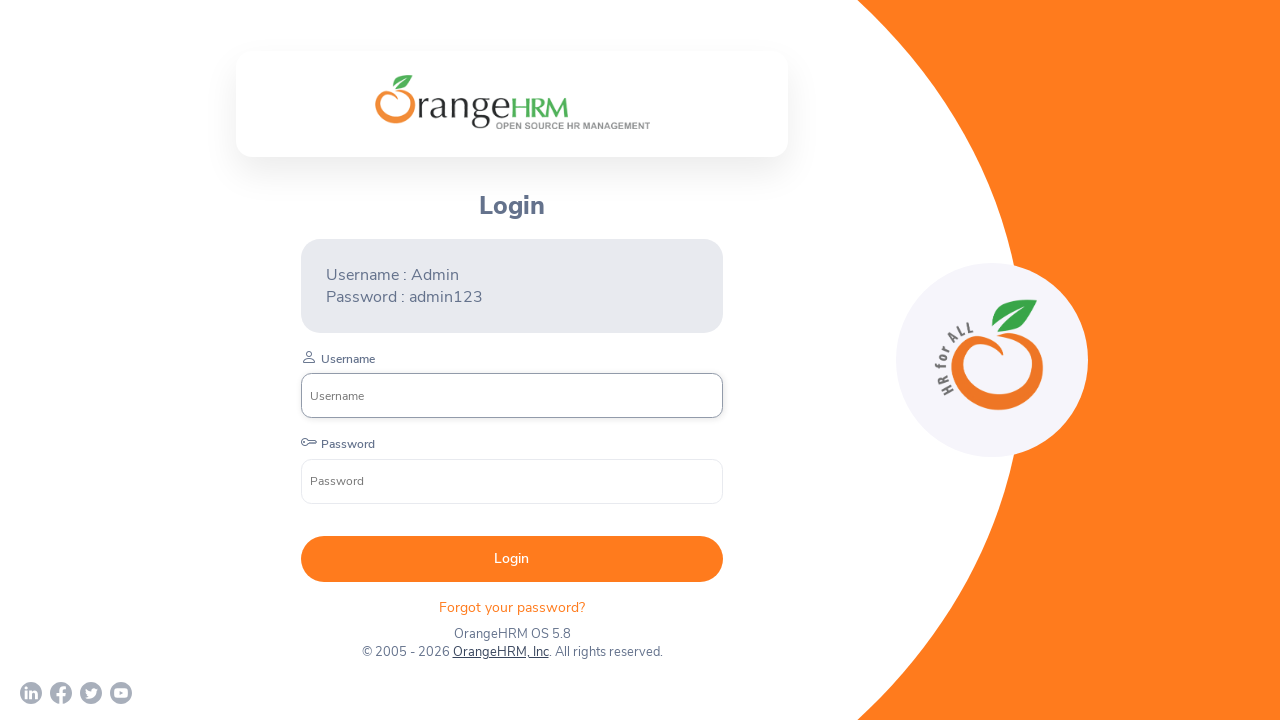

Navigated to OrangeHRM demo login page
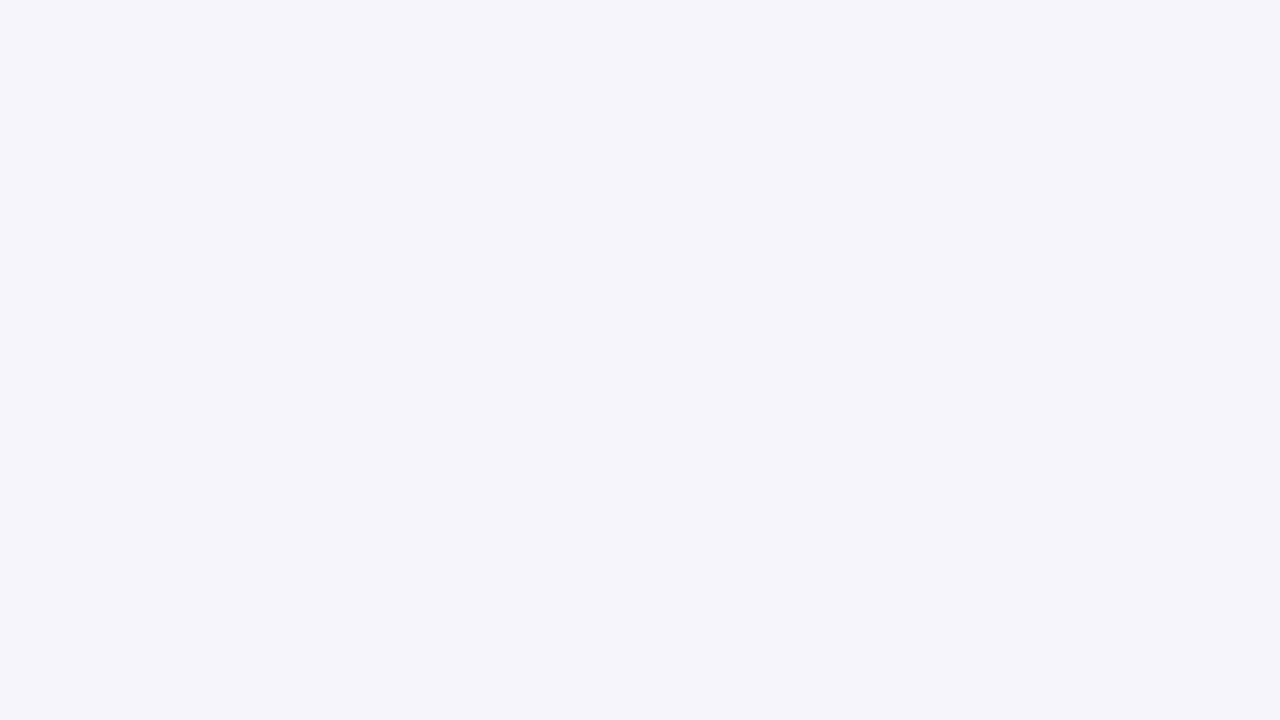

Verified URL is correct: https://opensource-demo.orangehrmlive.com/web/index.php/auth/login
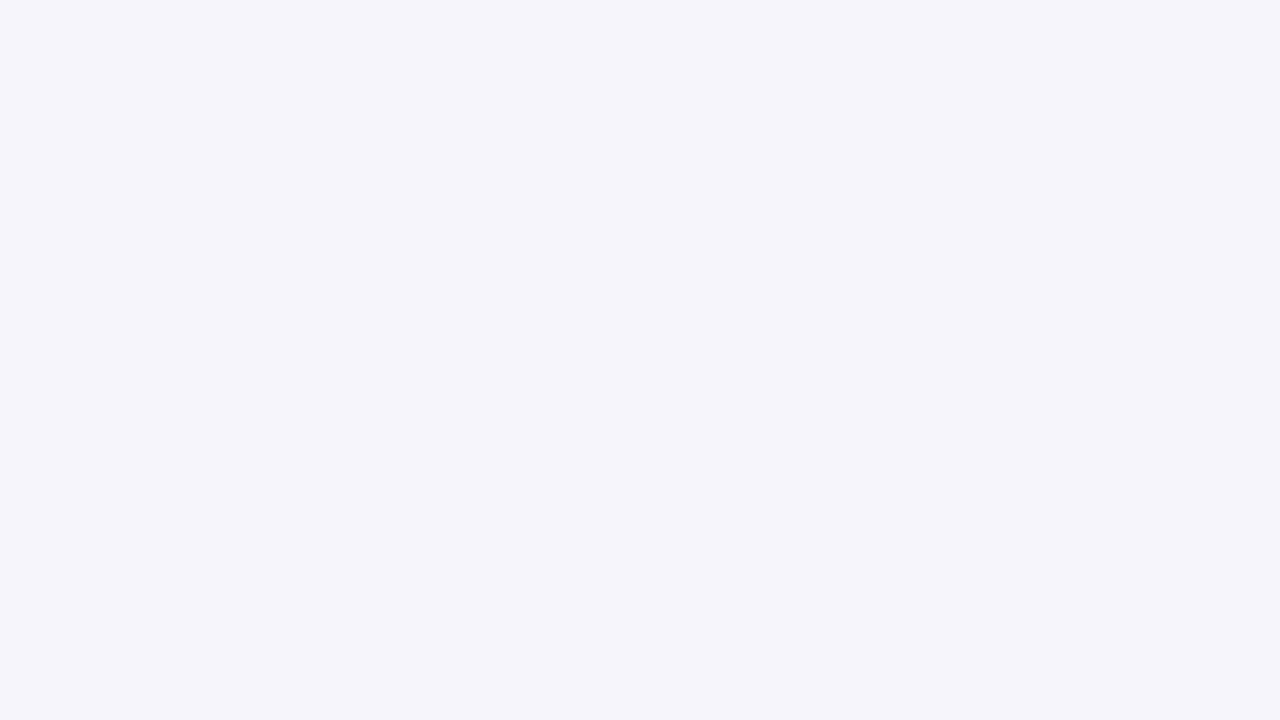

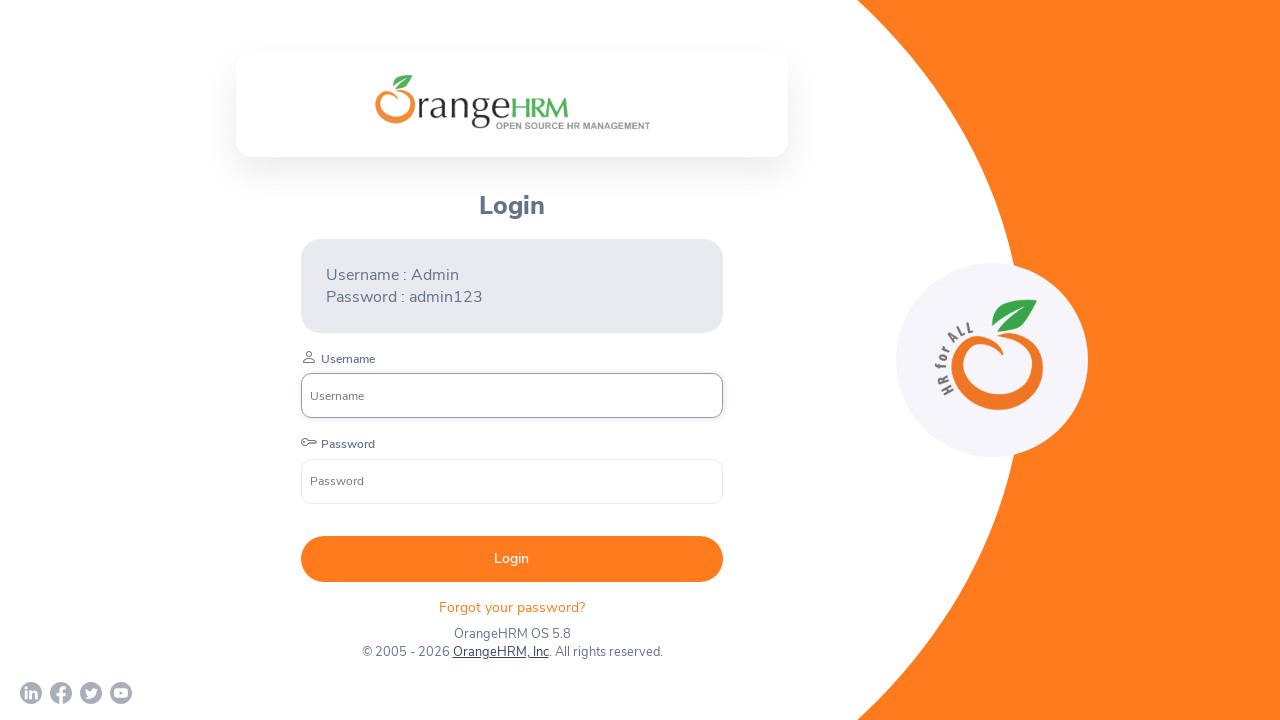